Fills out a practice form on Techlistic website including personal information, experience, profession, and tools, then submits the form

Starting URL: https://www.techlistic.com/p/selenium-practice-form.html

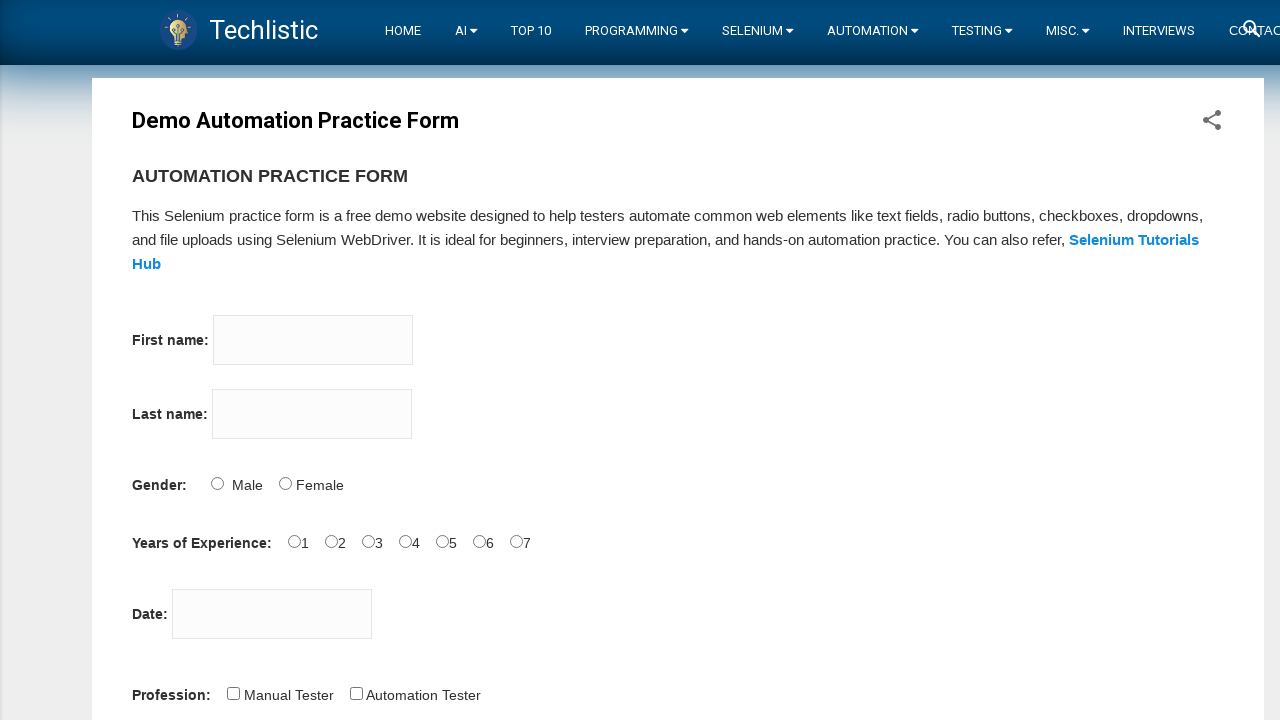

Filled first name field with 'Matheus' on input[name='firstname']
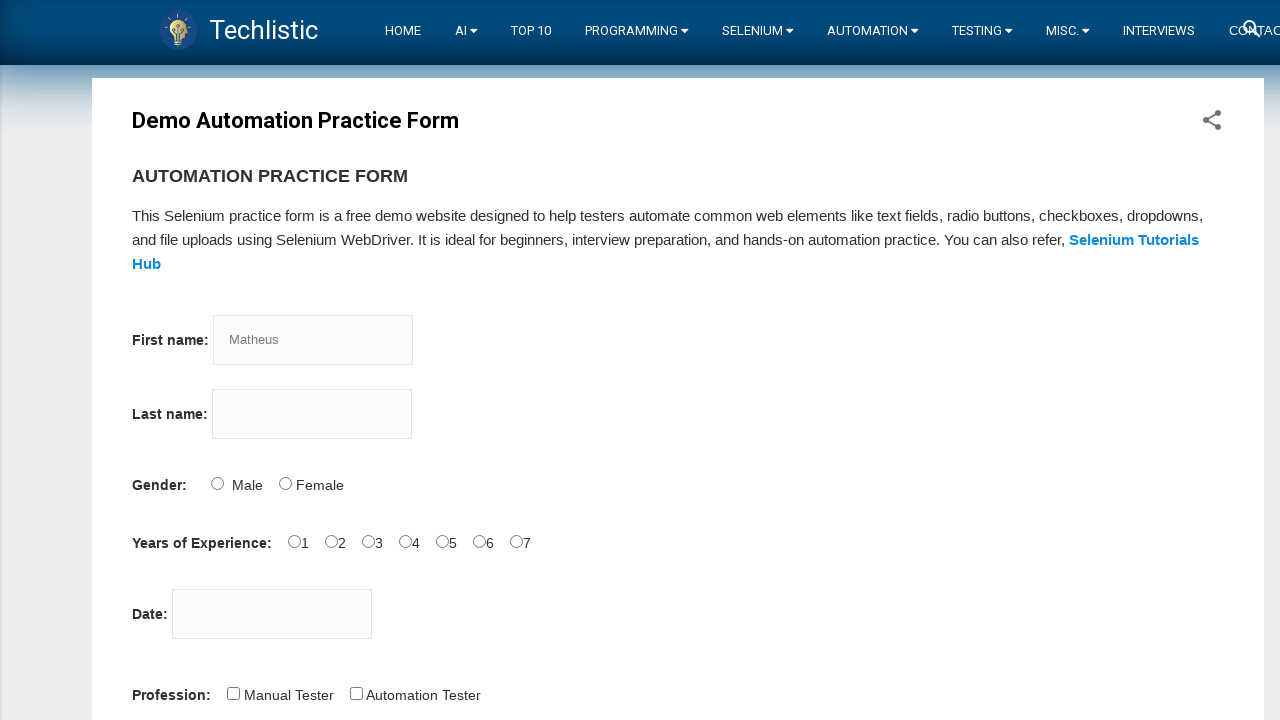

Filled last name field with 'Henrique' on input[name='lastname']
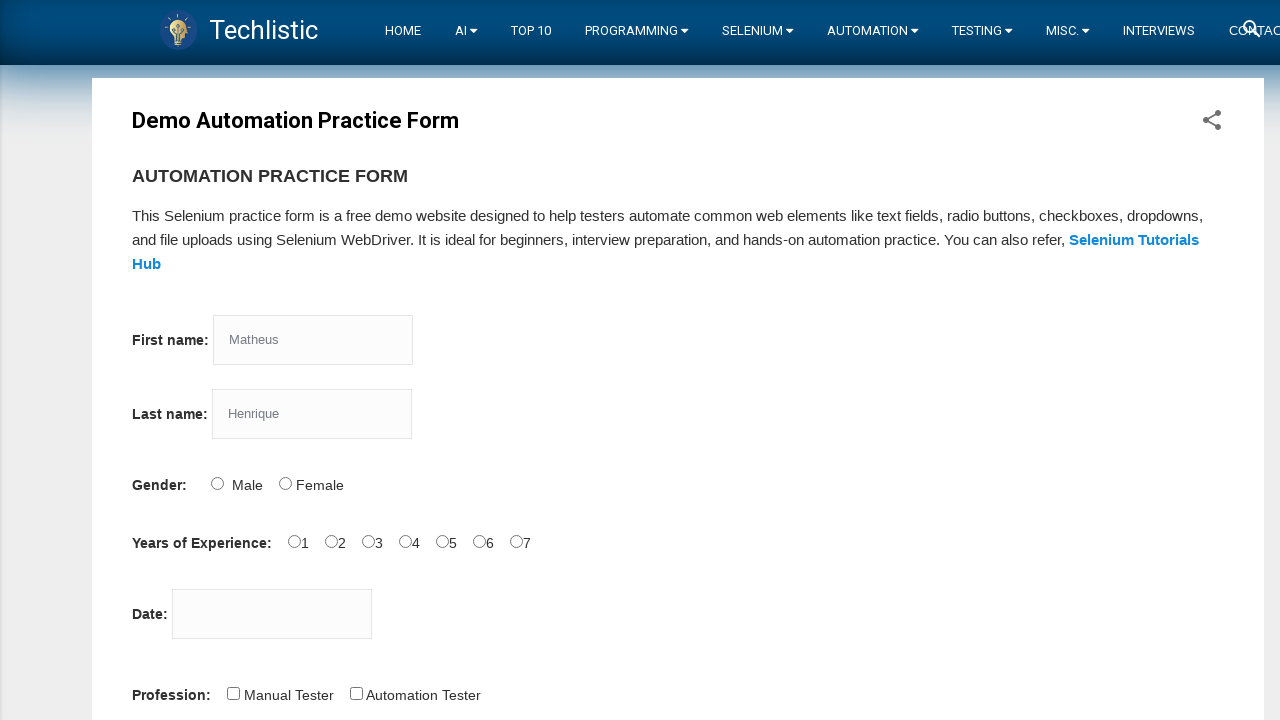

Selected Male as sex at (217, 483) on #sex-0
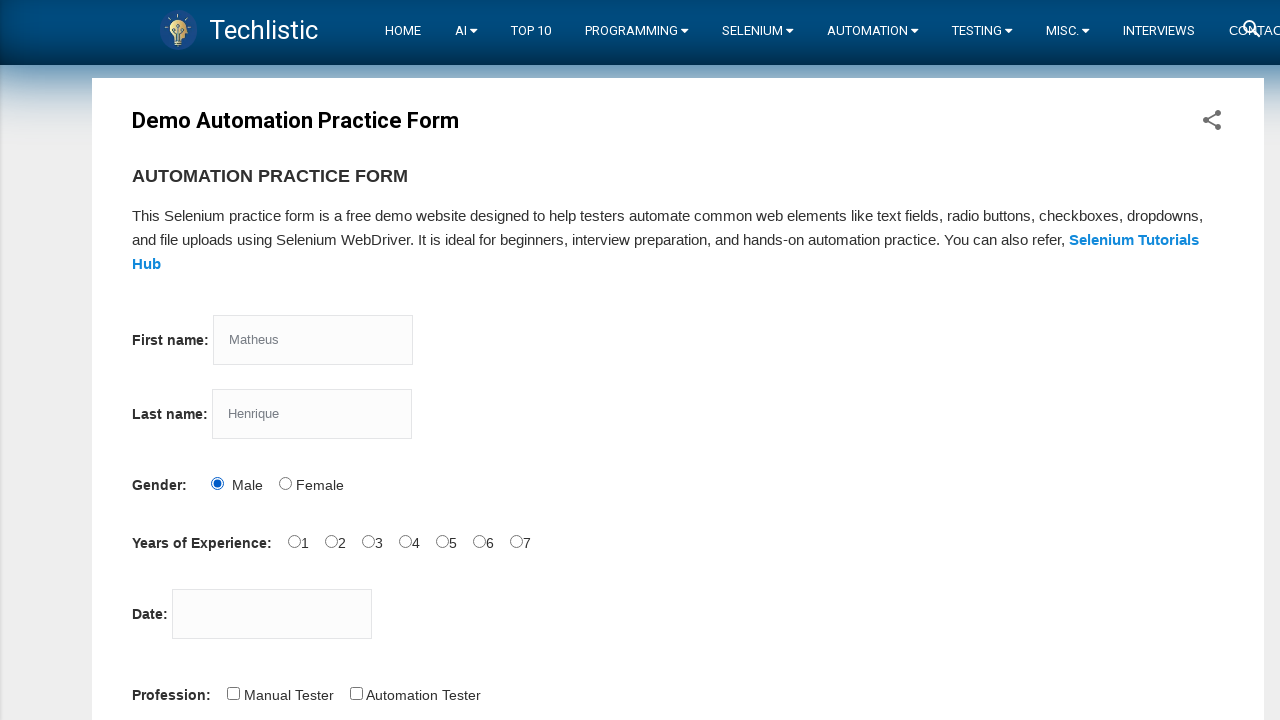

Selected 1 year as experience level at (294, 541) on #exp-0
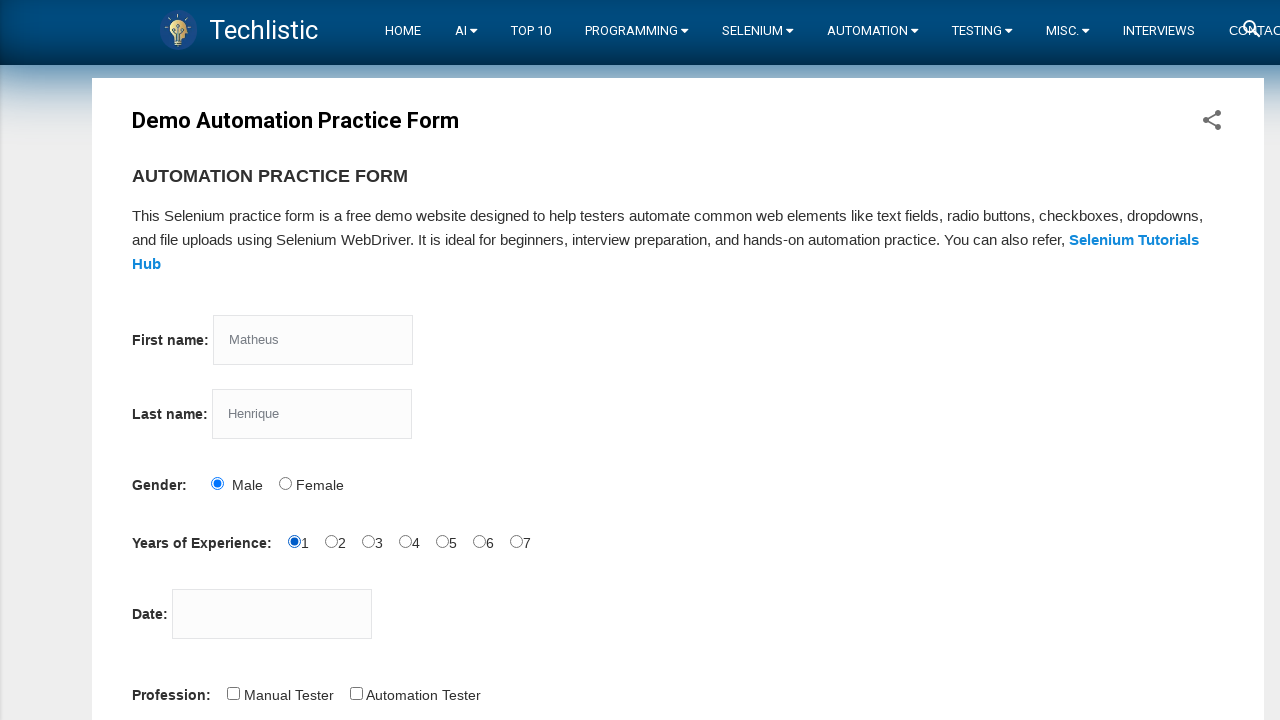

Filled date field with '11/07/1997' on #datepicker
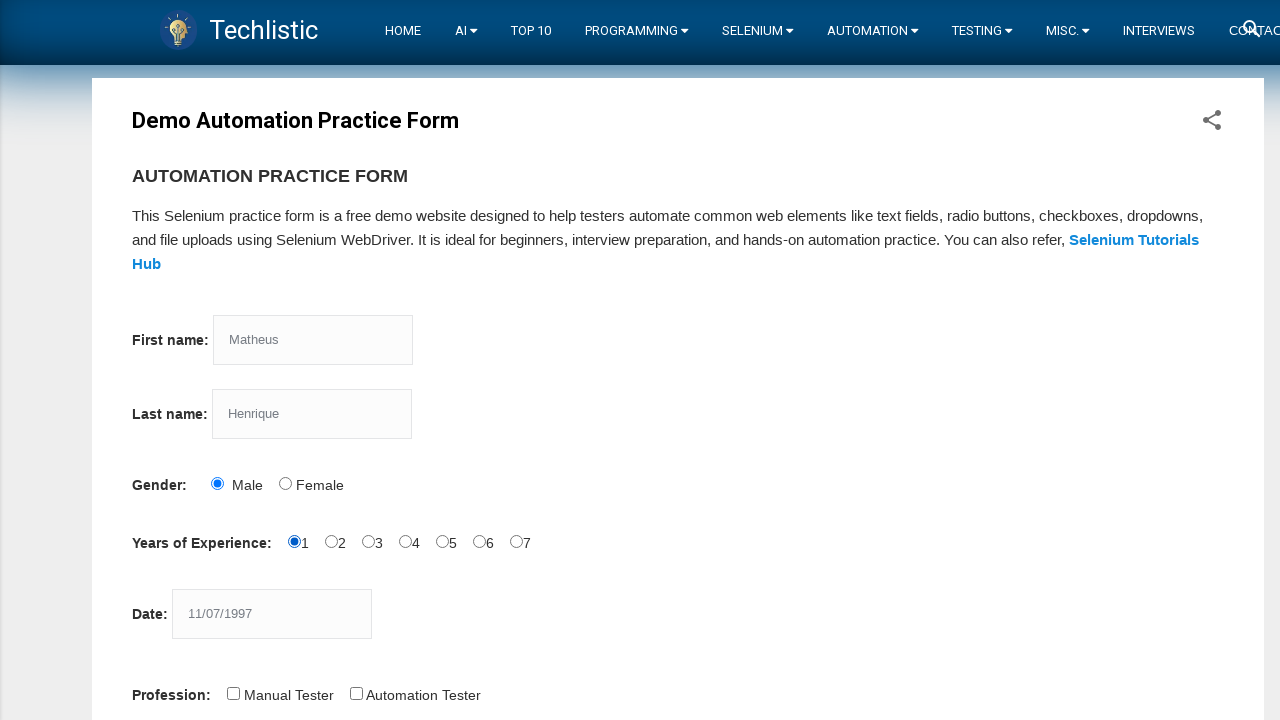

Selected Automation Tester profession at (356, 693) on #profession-1
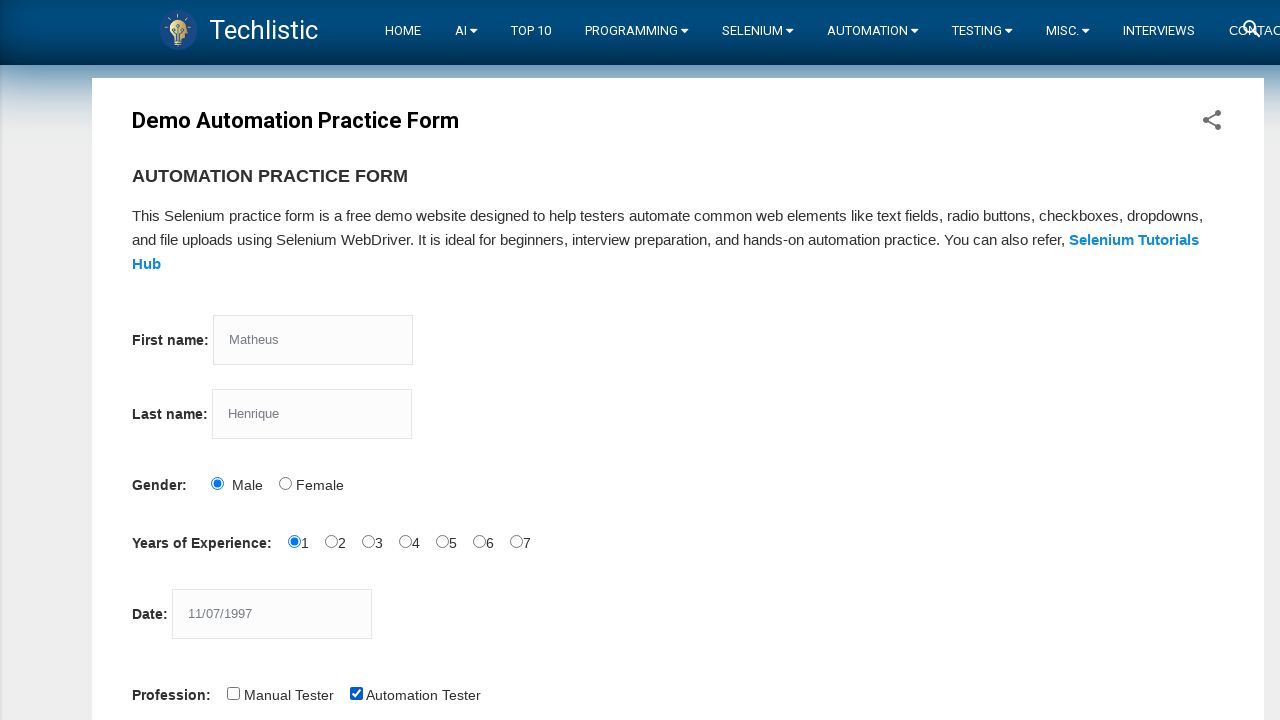

Selected Selenium Webdriver tool at (446, 360) on #tool-2
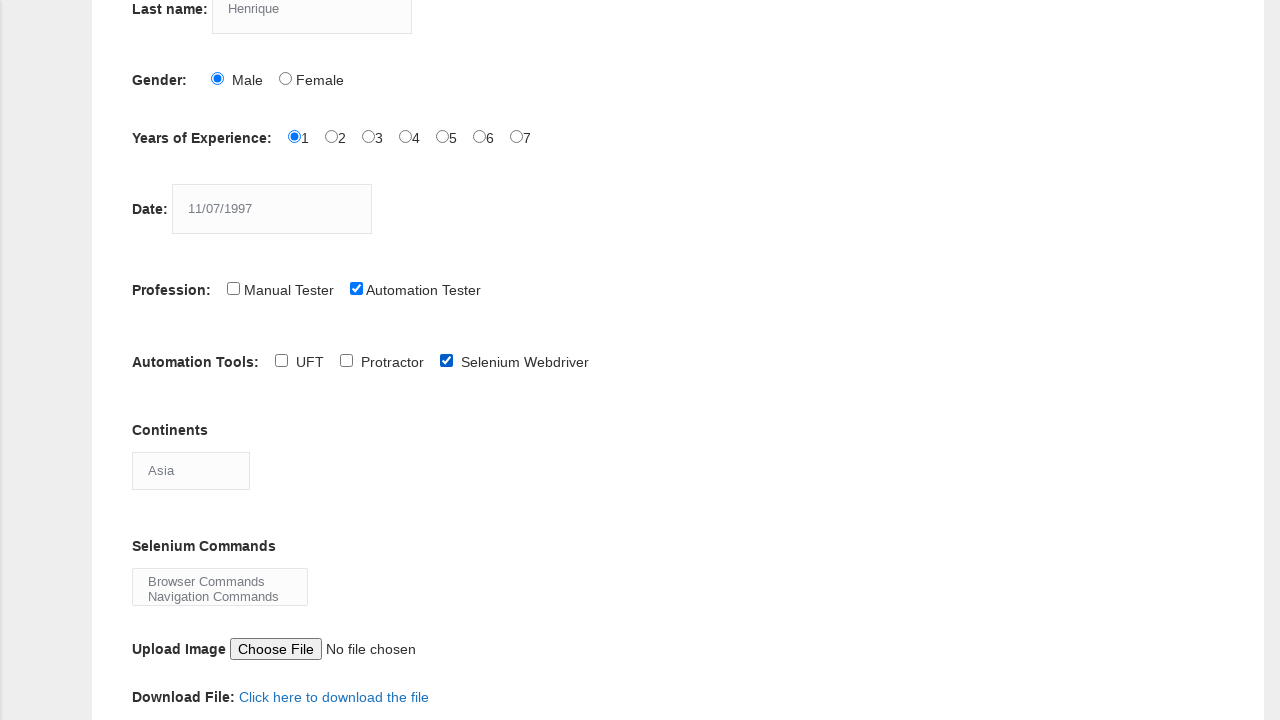

Selected continent from dropdown (index 1) on select[name='continents']
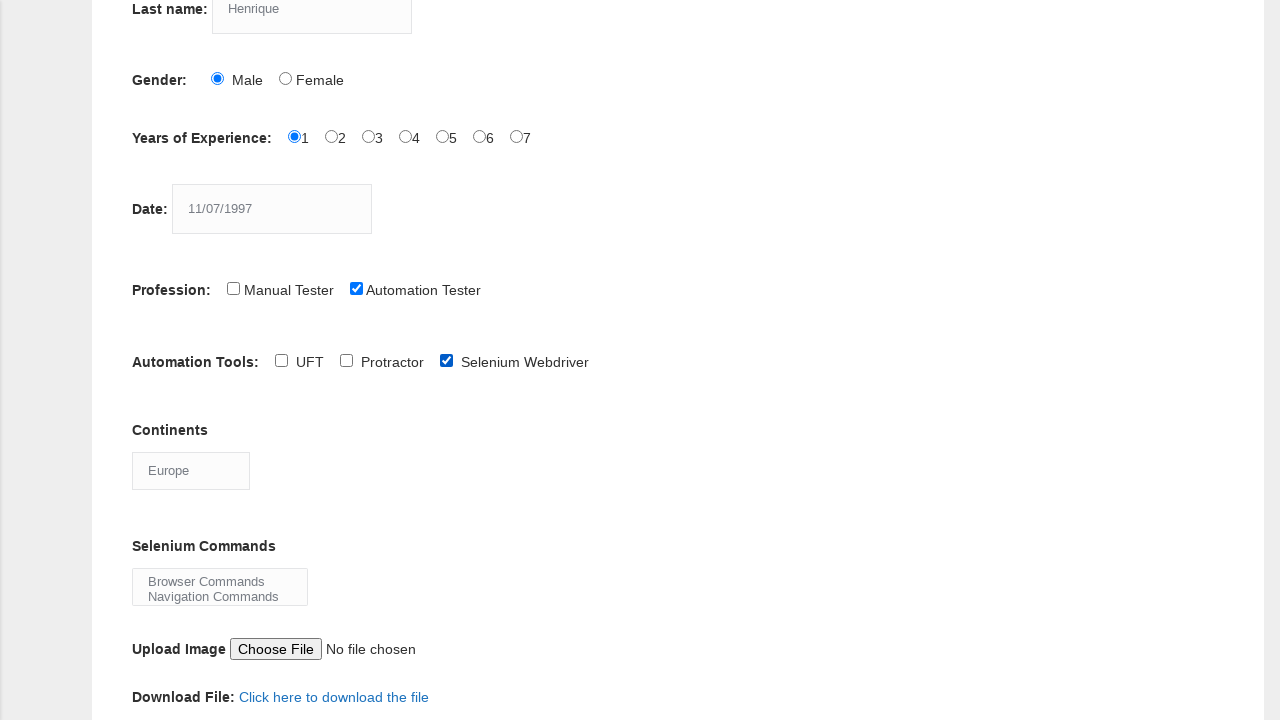

Selected Selenium command from dropdown (index 1) on #selenium_commands
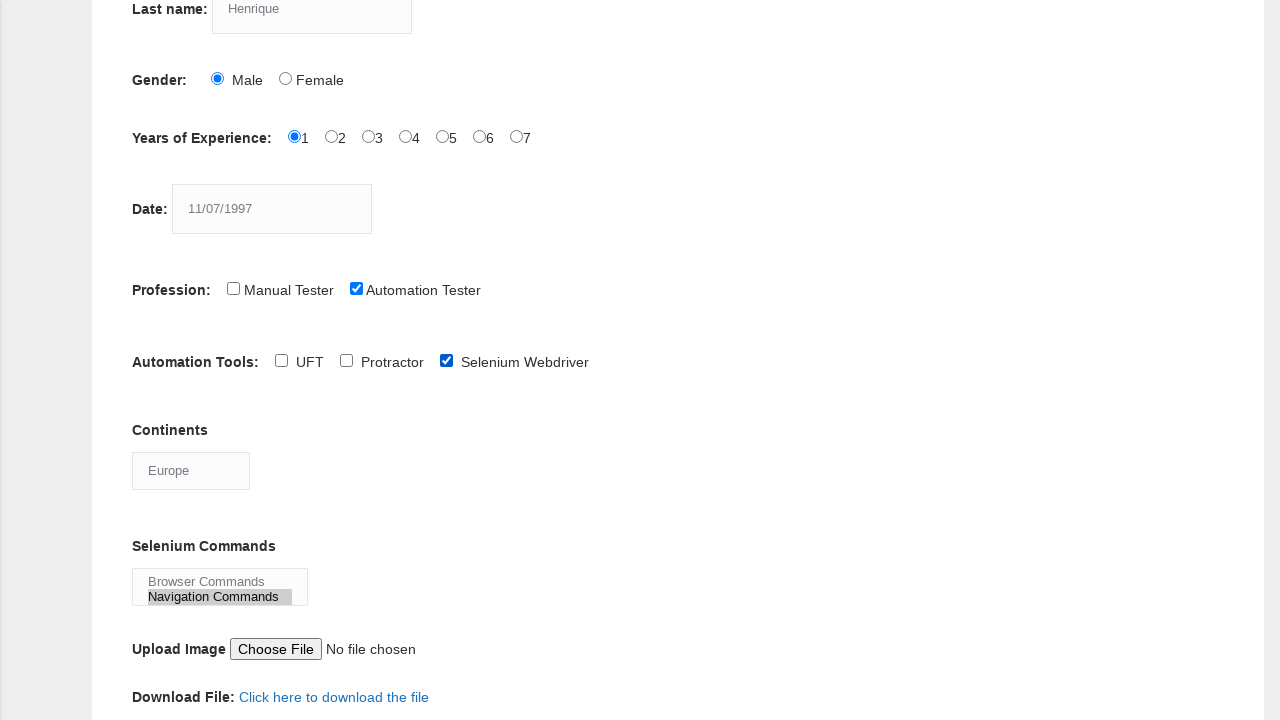

Clicked submit button to submit the form at (157, 360) on button[name='submit']
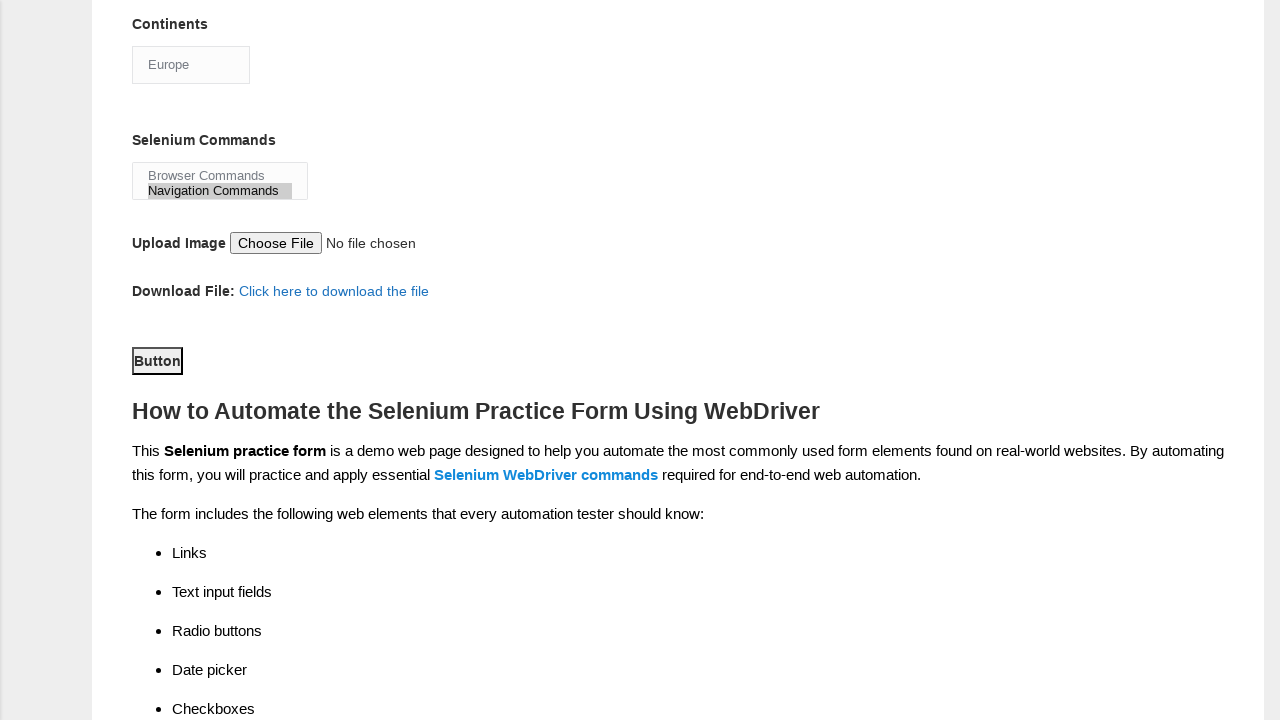

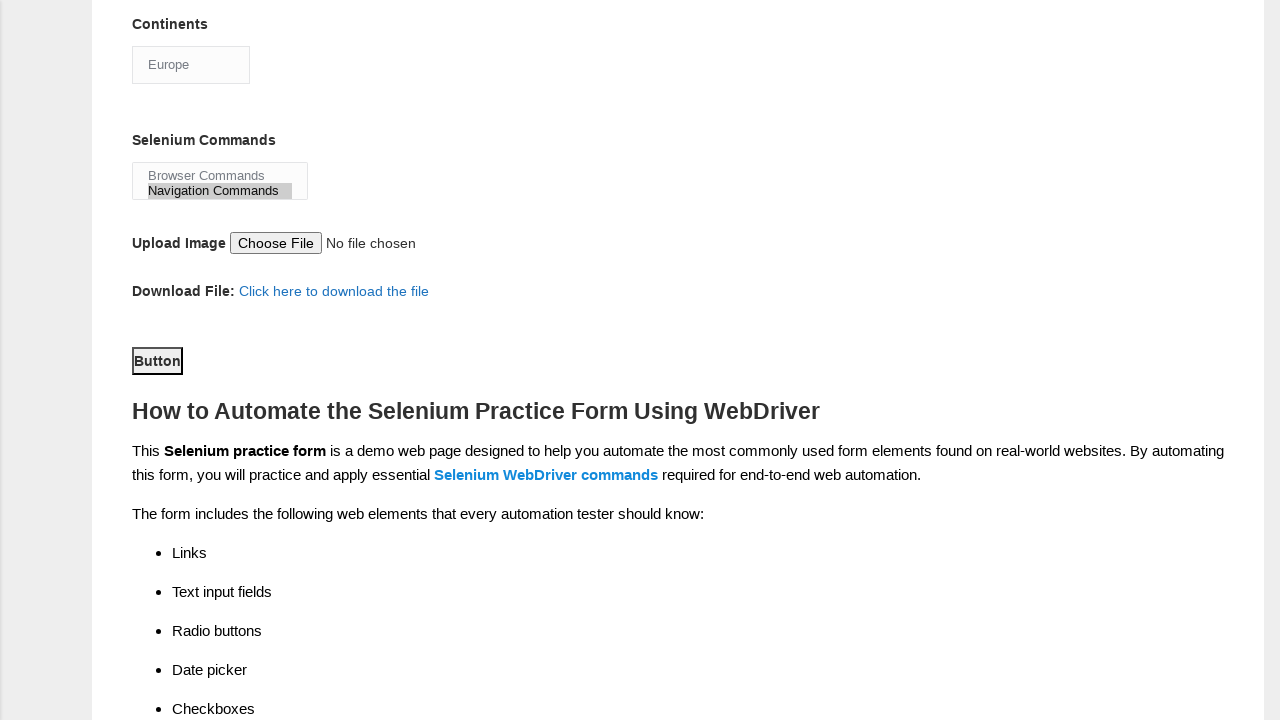